Navigates to offers page, iterates through vegetable items in a table to check their discount percentages, and clicks the Next pagination button

Starting URL: https://rahulshettyacademy.com/seleniumPractise/#/offers

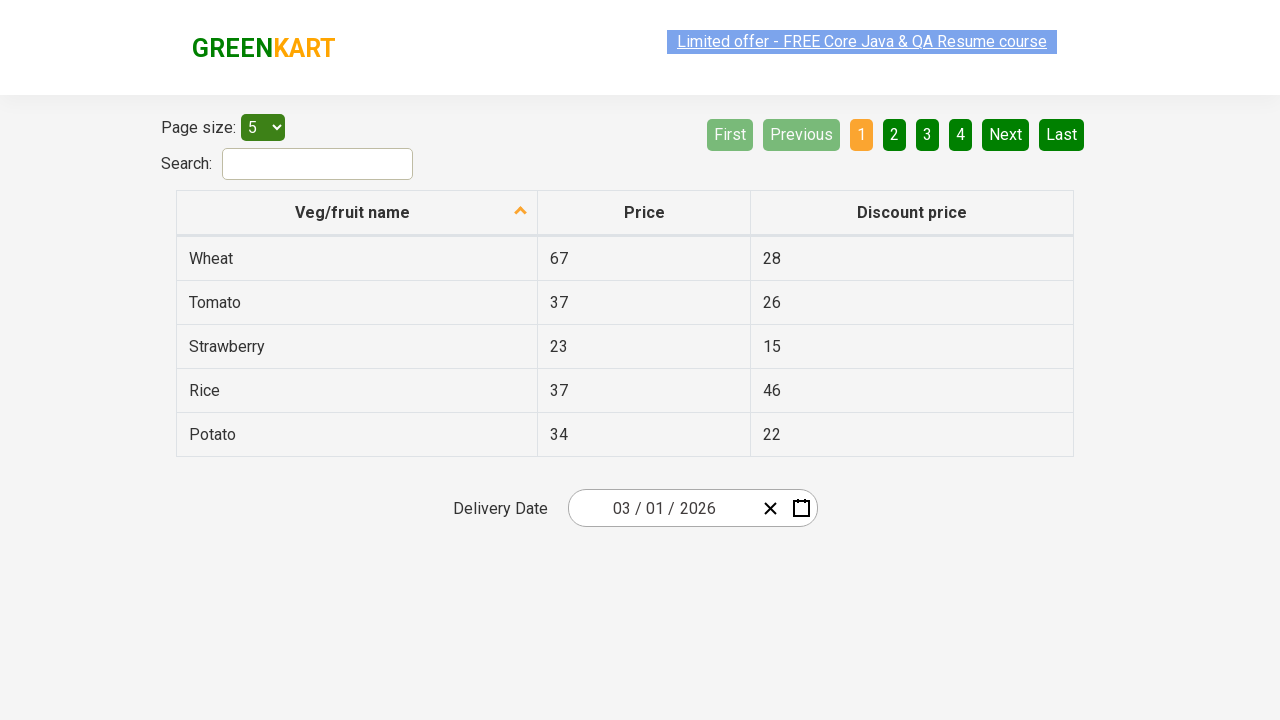

Waited for vegetable table to load
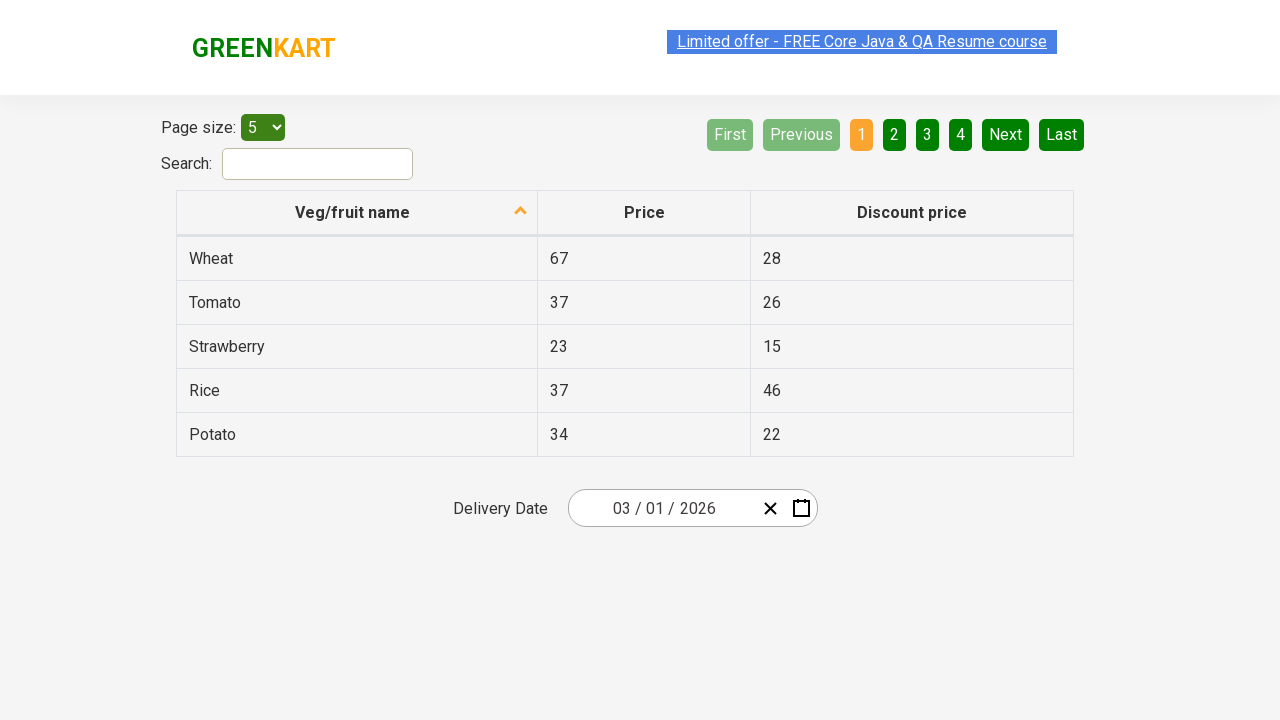

Retrieved all vegetable rows from table
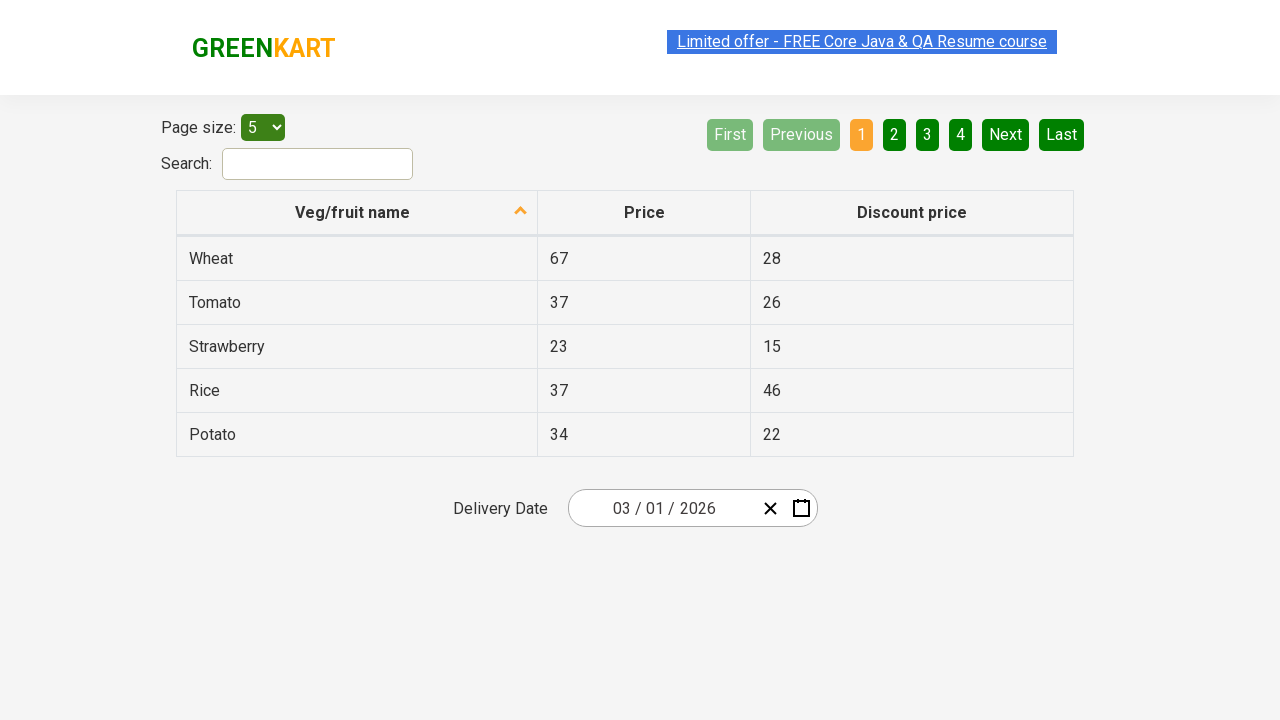

Read vegetable row 1: Wheat, price: 67, discount: 28
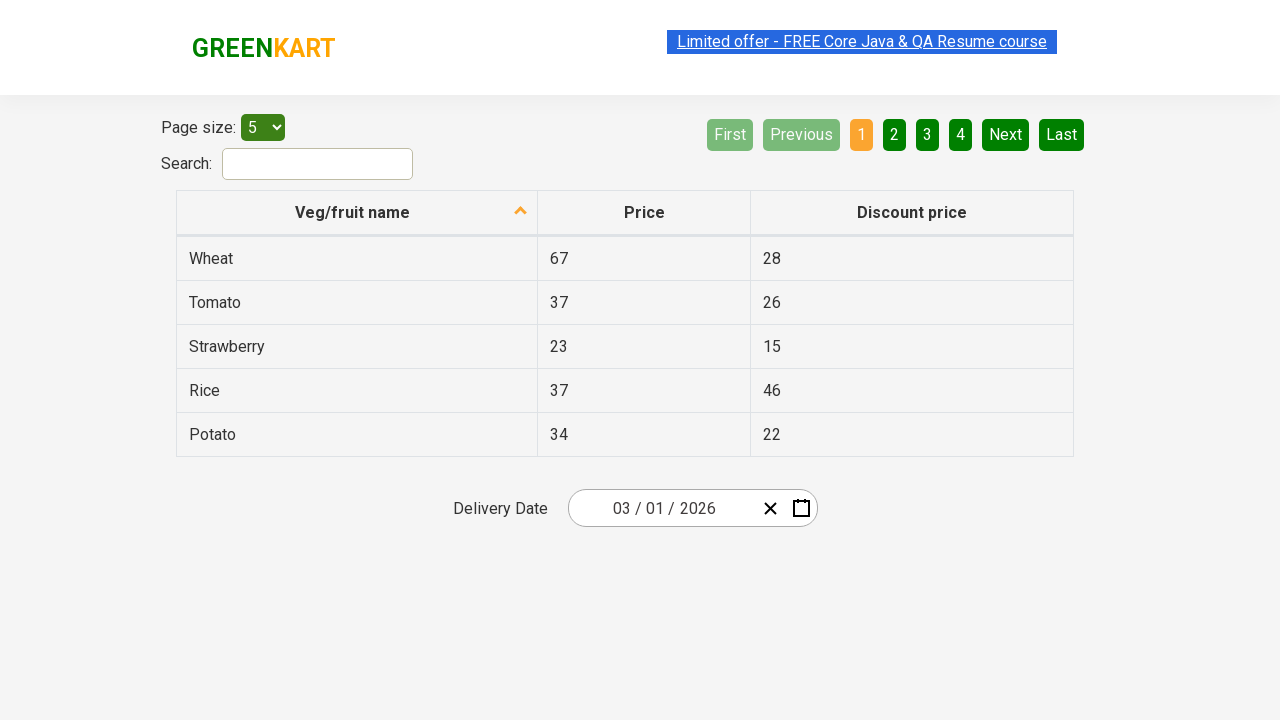

Read vegetable row 2: Tomato, price: 37, discount: 26
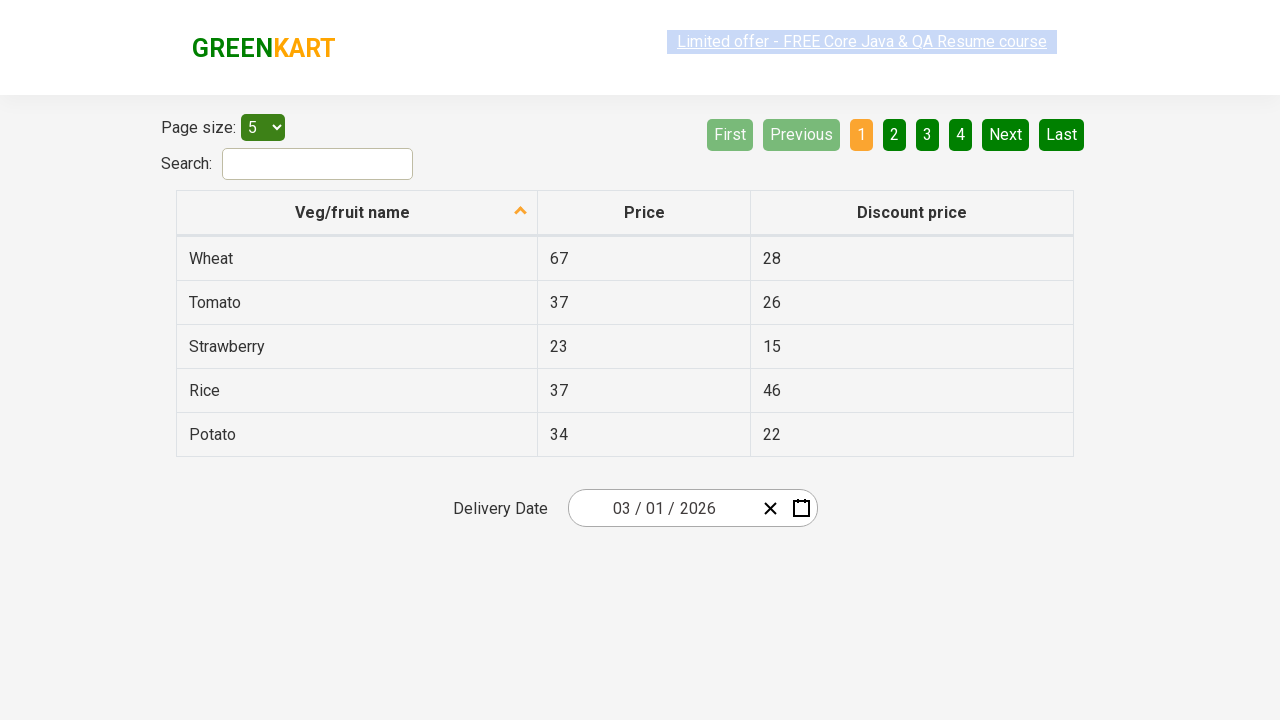

Read vegetable row 3: Strawberry, price: 23, discount: 15
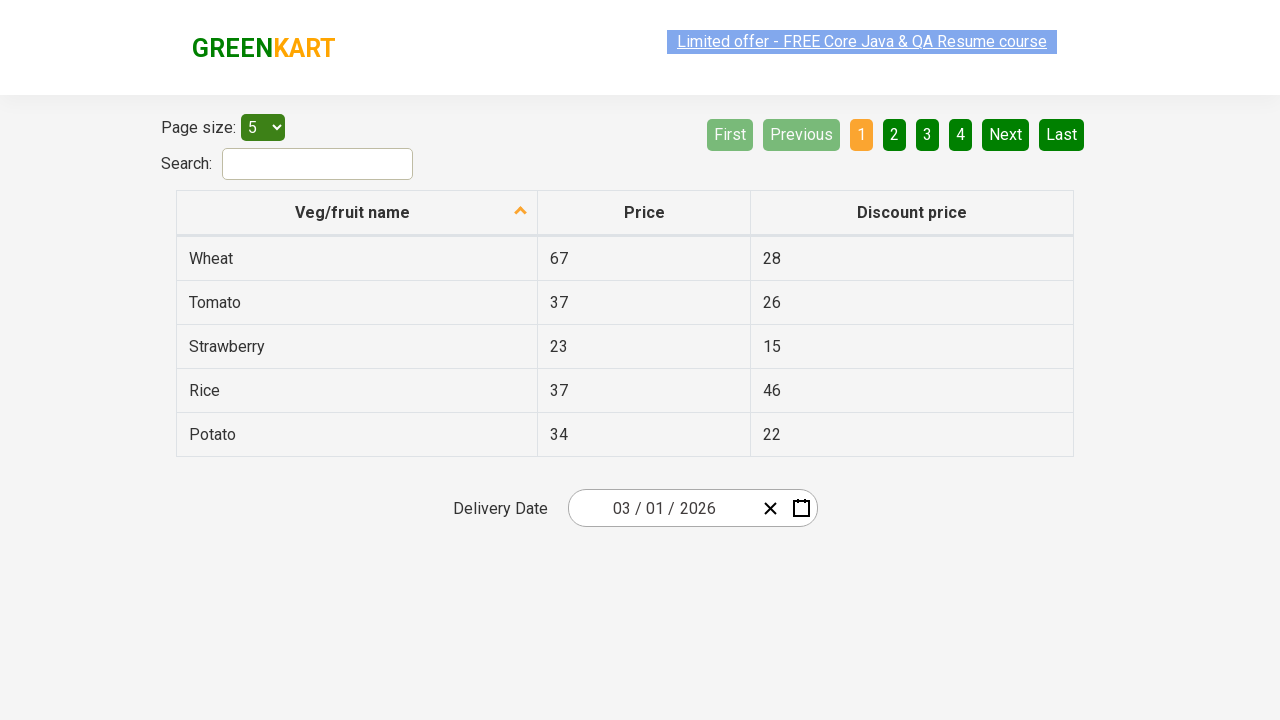

Read vegetable row 4: Rice, price: 37, discount: 46
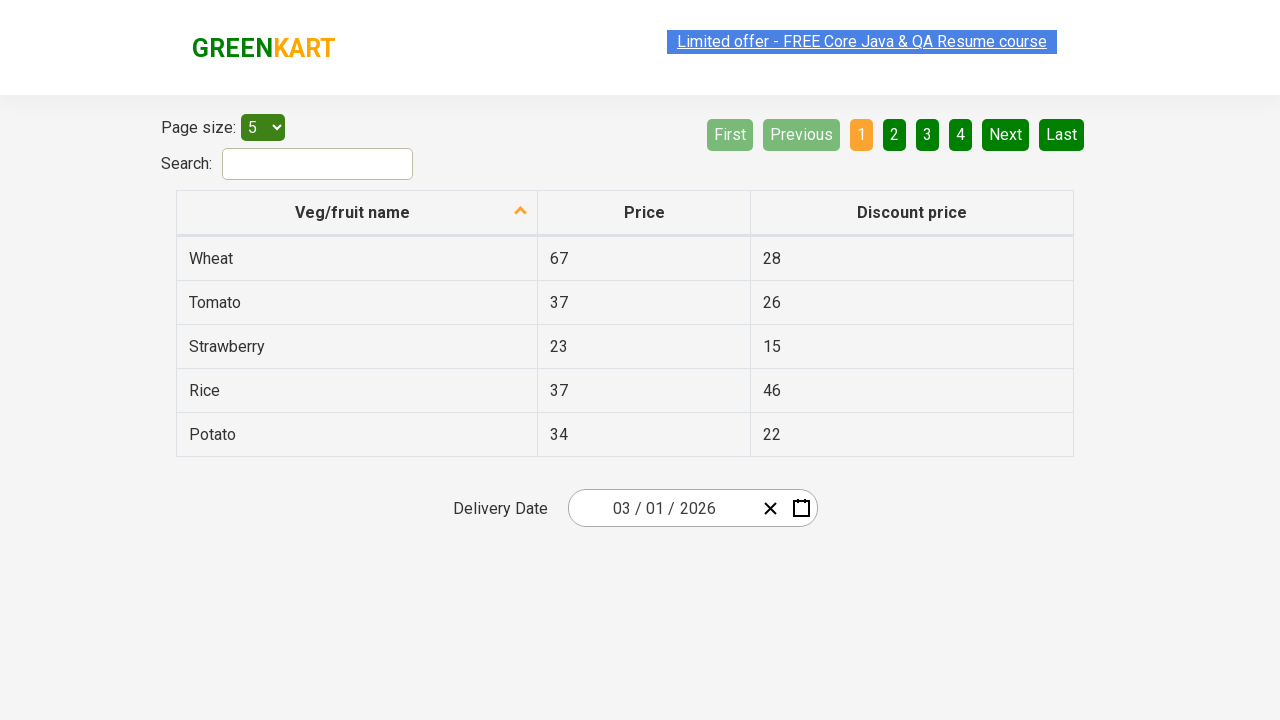

Read vegetable row 5: Potato, price: 34, discount: 22
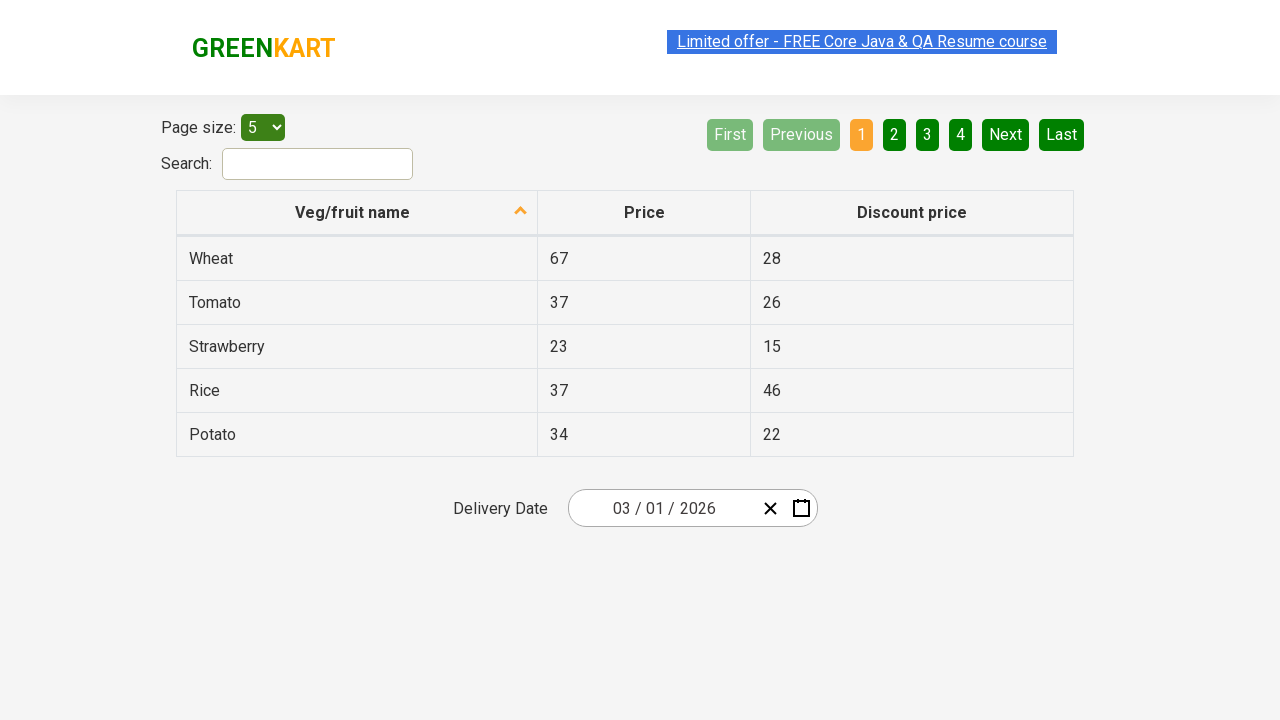

Clicked Next pagination button at (1006, 134) on a[aria-label='Next']
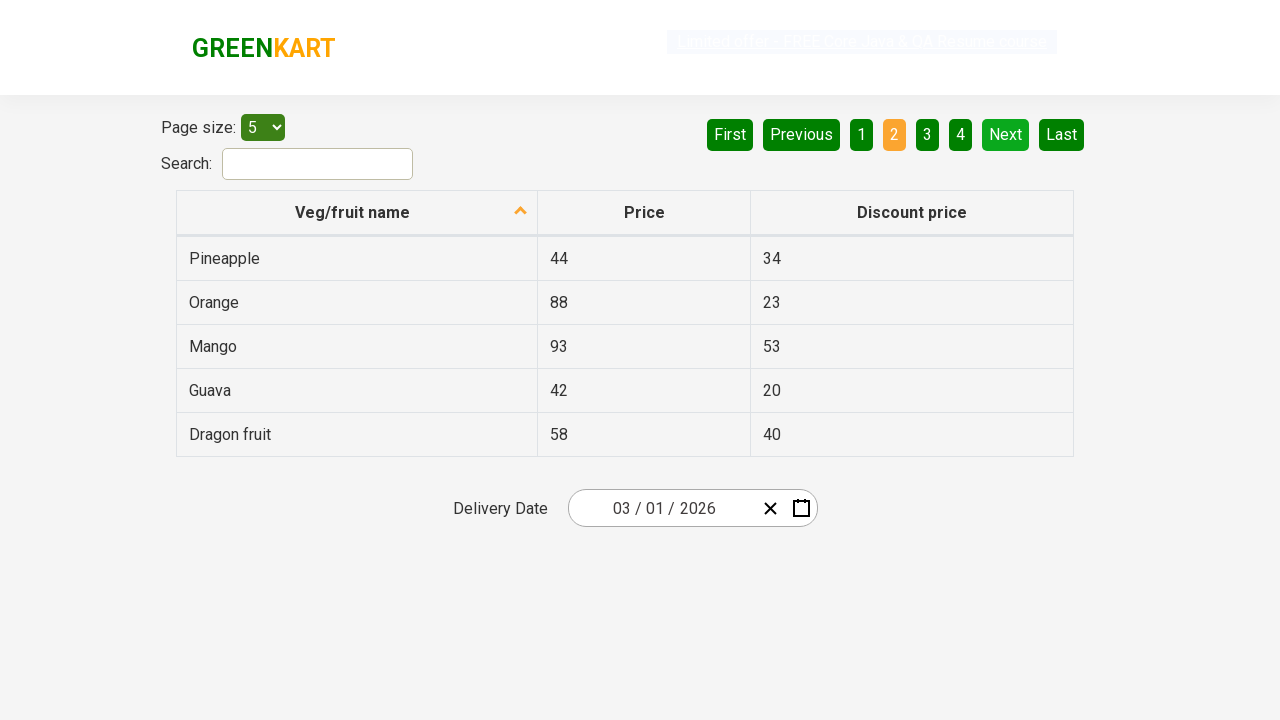

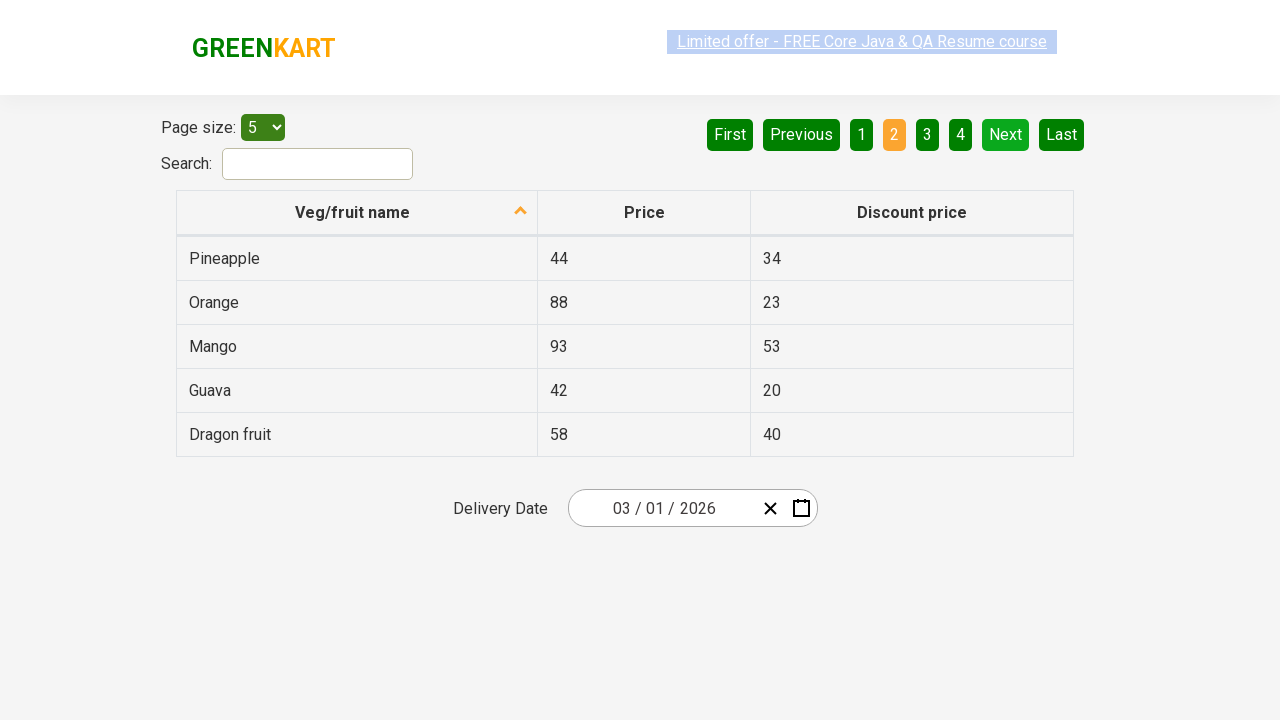